Navigates to the Automation Practice page and verifies that footer links are present and displayed on the page.

Starting URL: https://rahulshettyacademy.com/AutomationPractice/

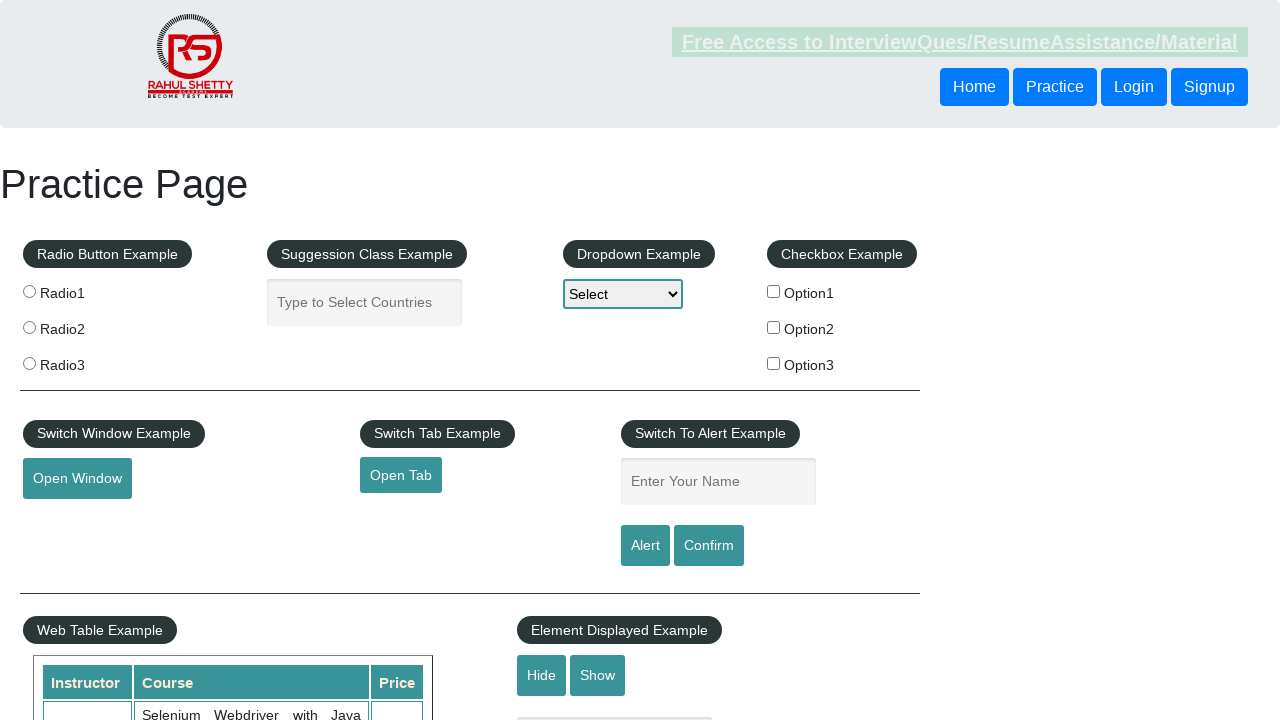

Navigated to Automation Practice page
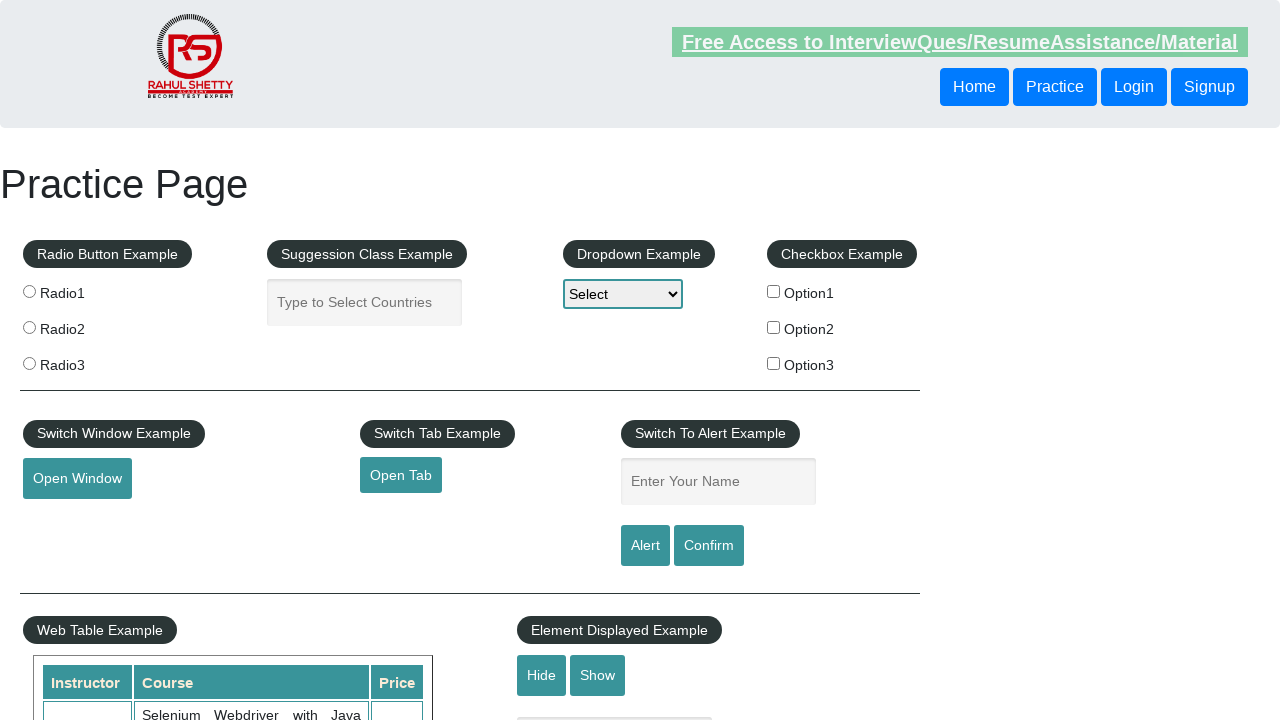

Footer links selector loaded and present on page
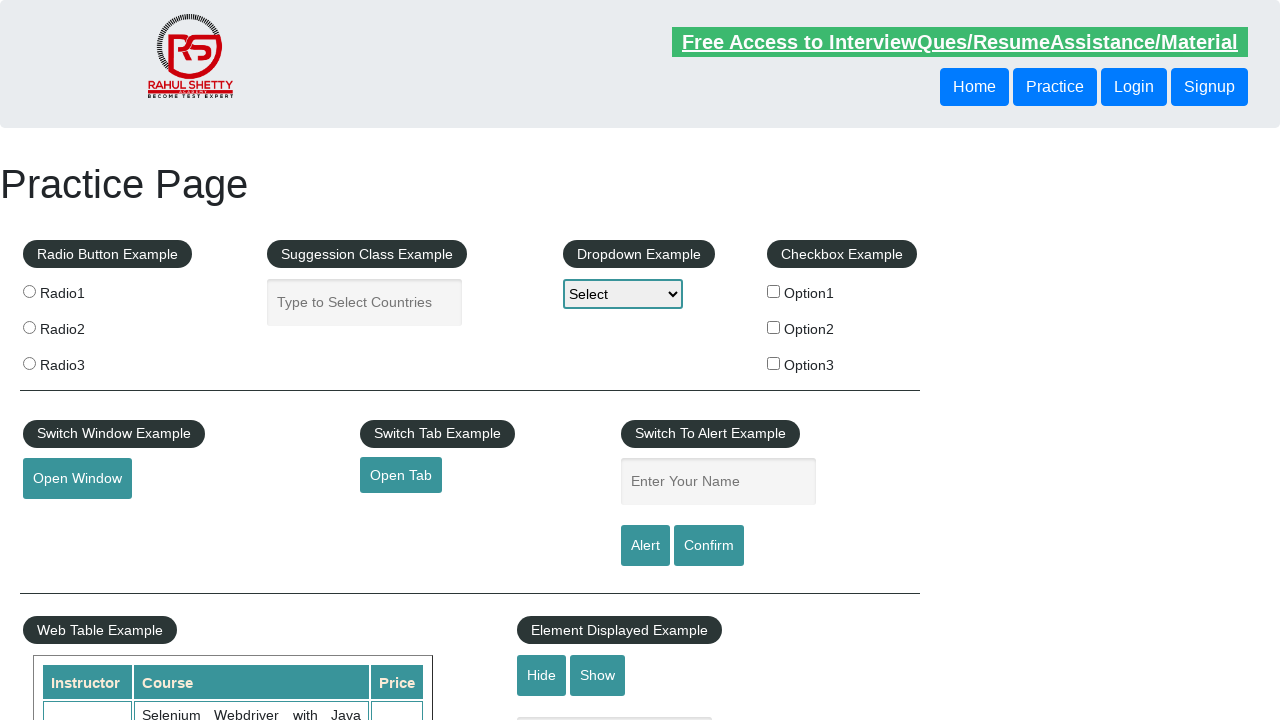

Located all footer links using li.gf-li a selector
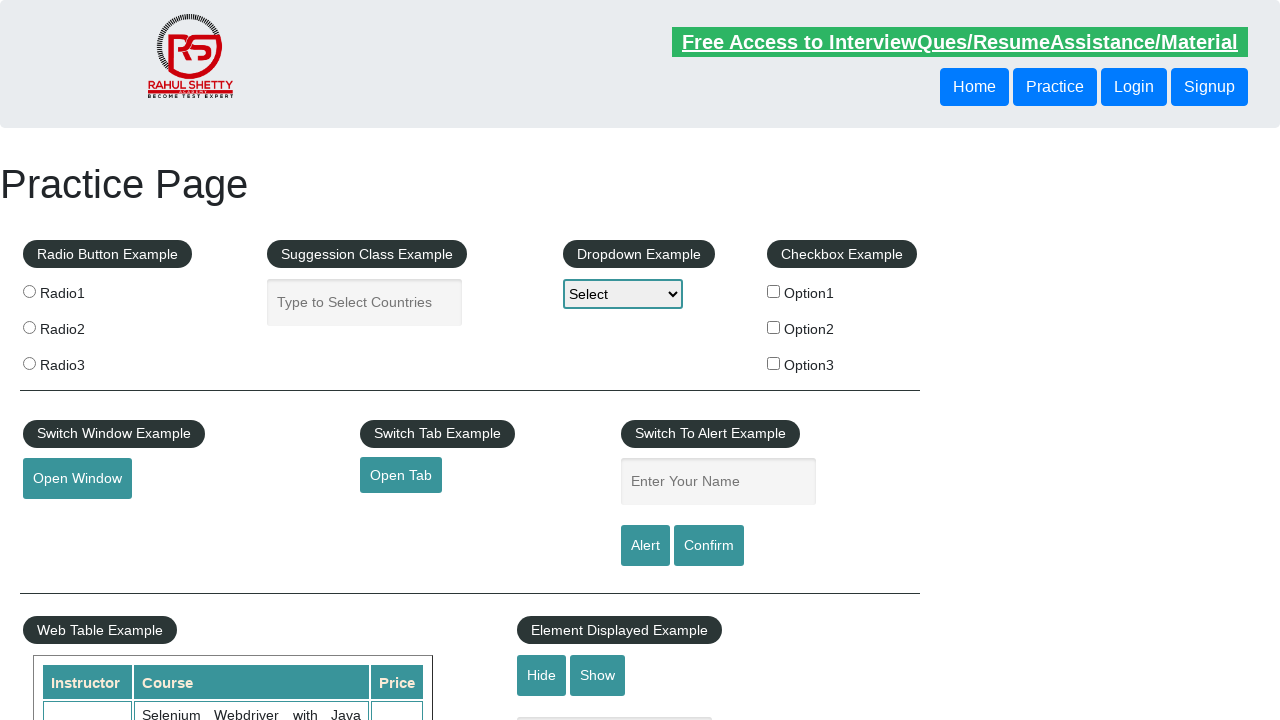

Verified 20 footer links are present on the page
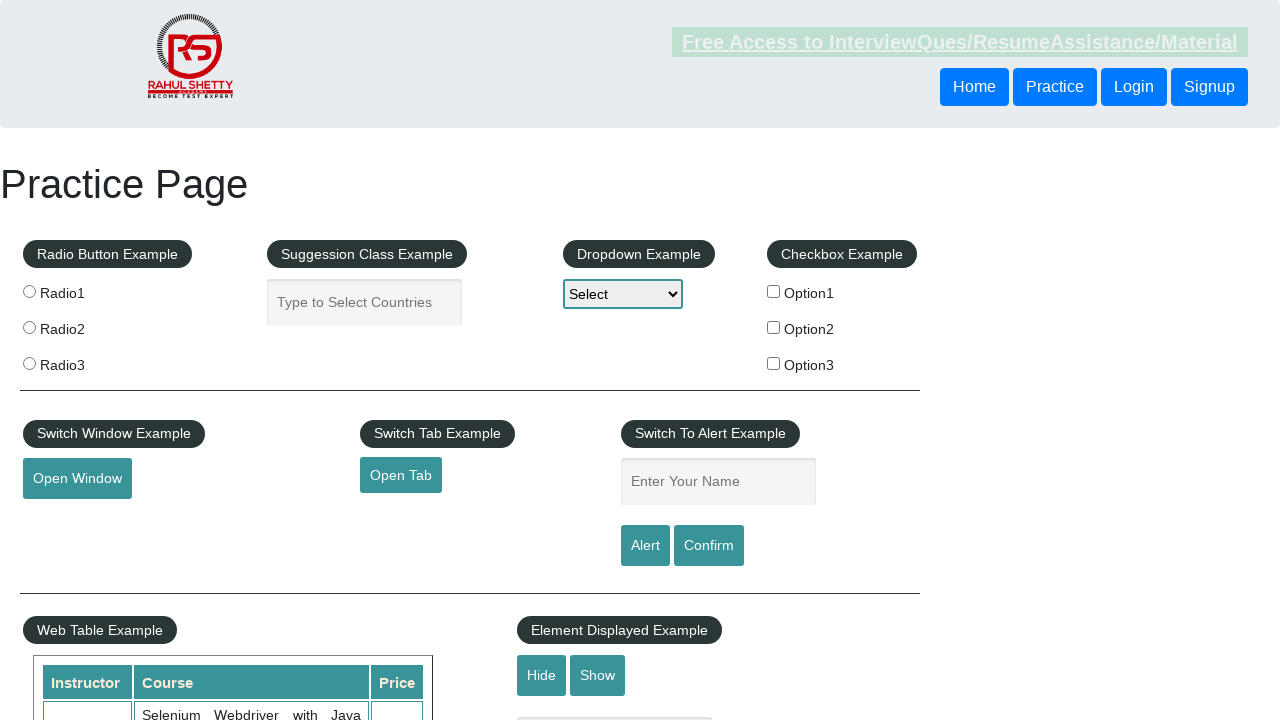

Selected first footer link
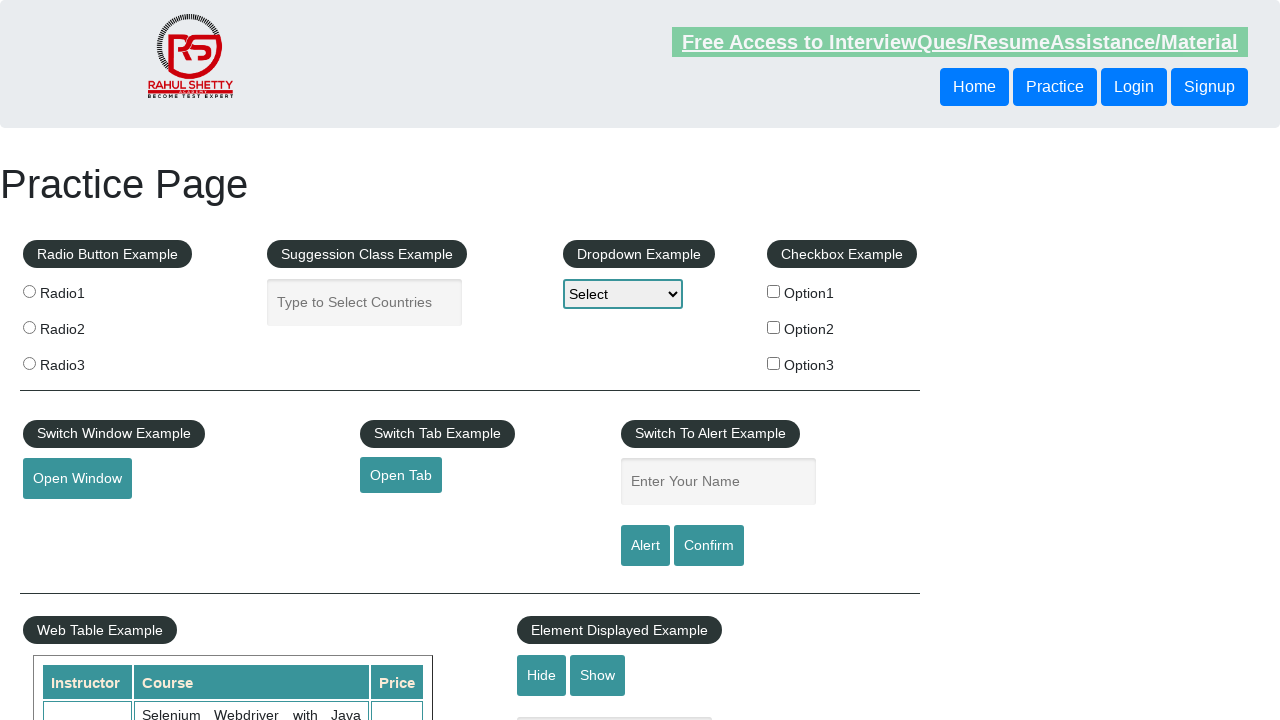

Retrieved href attribute from first link: #
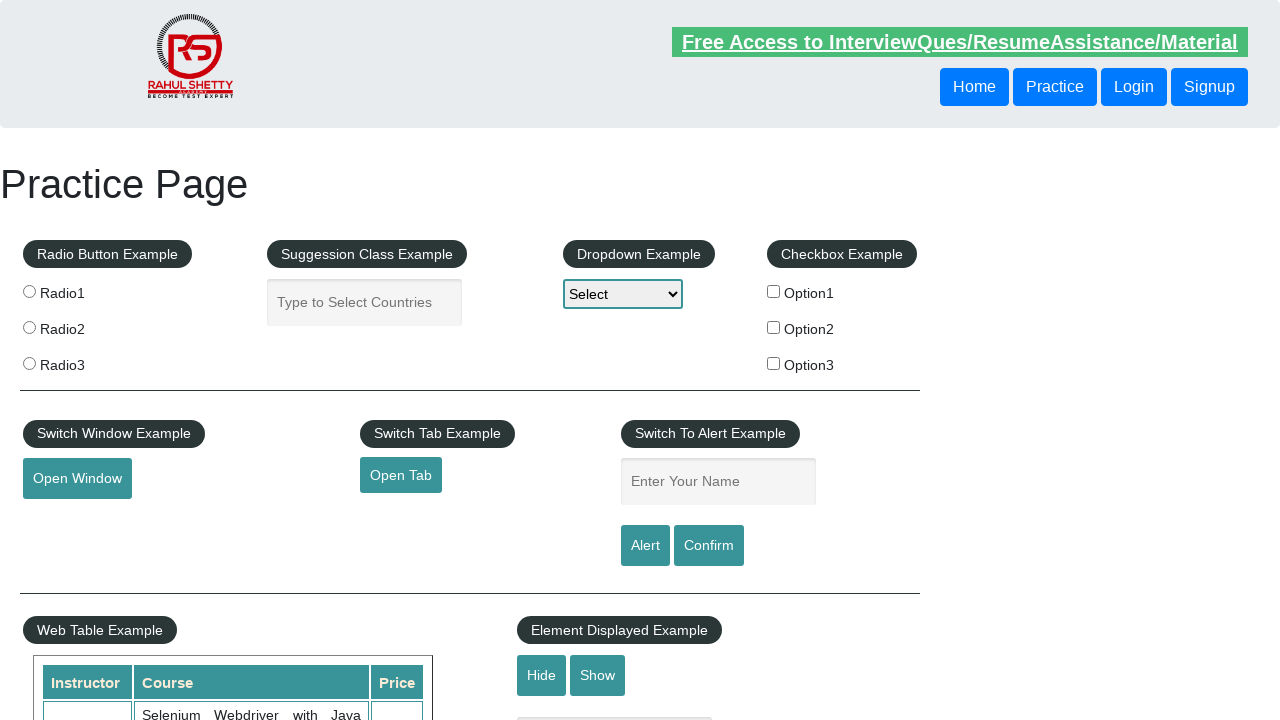

Verified first footer link has a valid href attribute
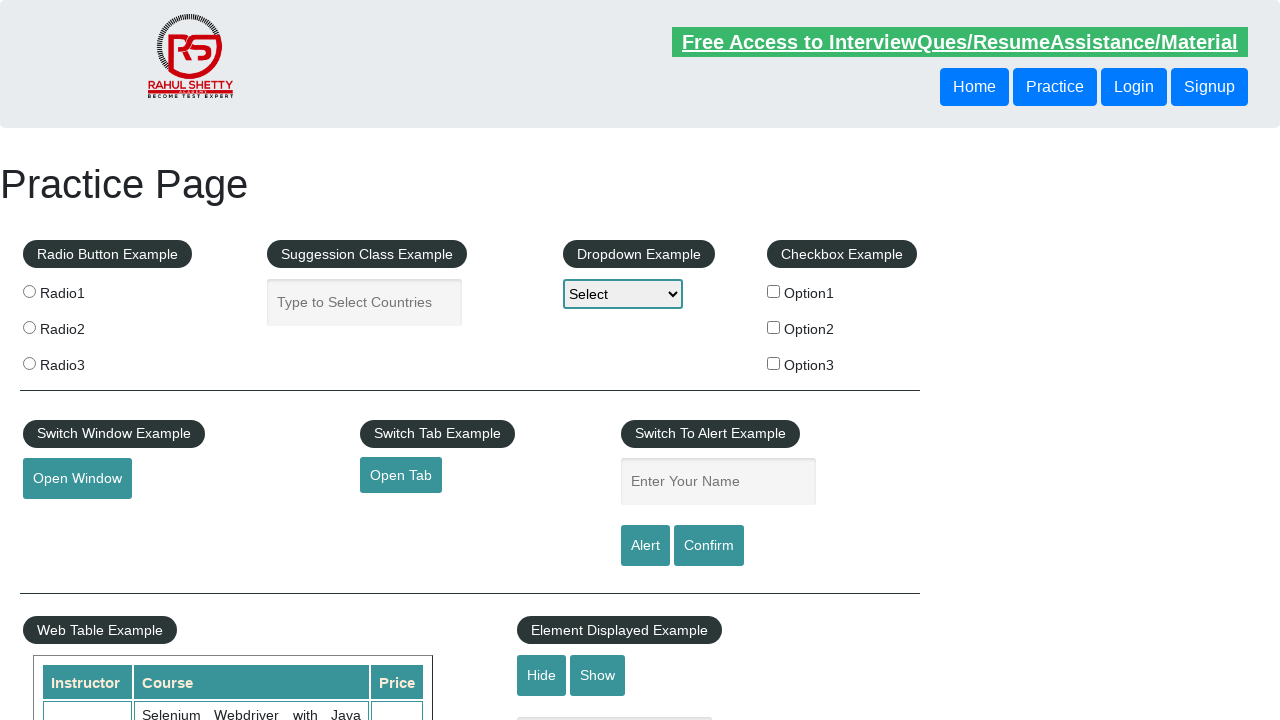

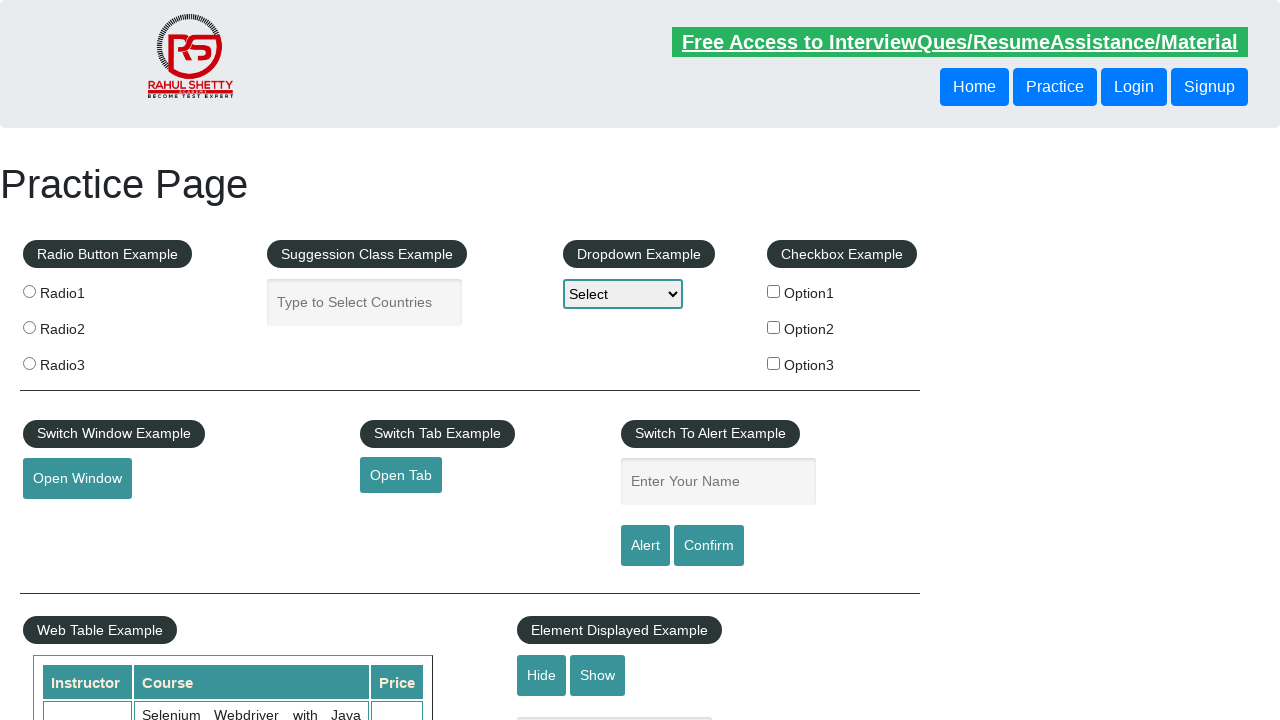